Tests the table filtering functionality by entering "Rice" in the search field and verifying that the filtered results only show items containing "Rice"

Starting URL: https://rahulshettyacademy.com/seleniumPractise/#/offers

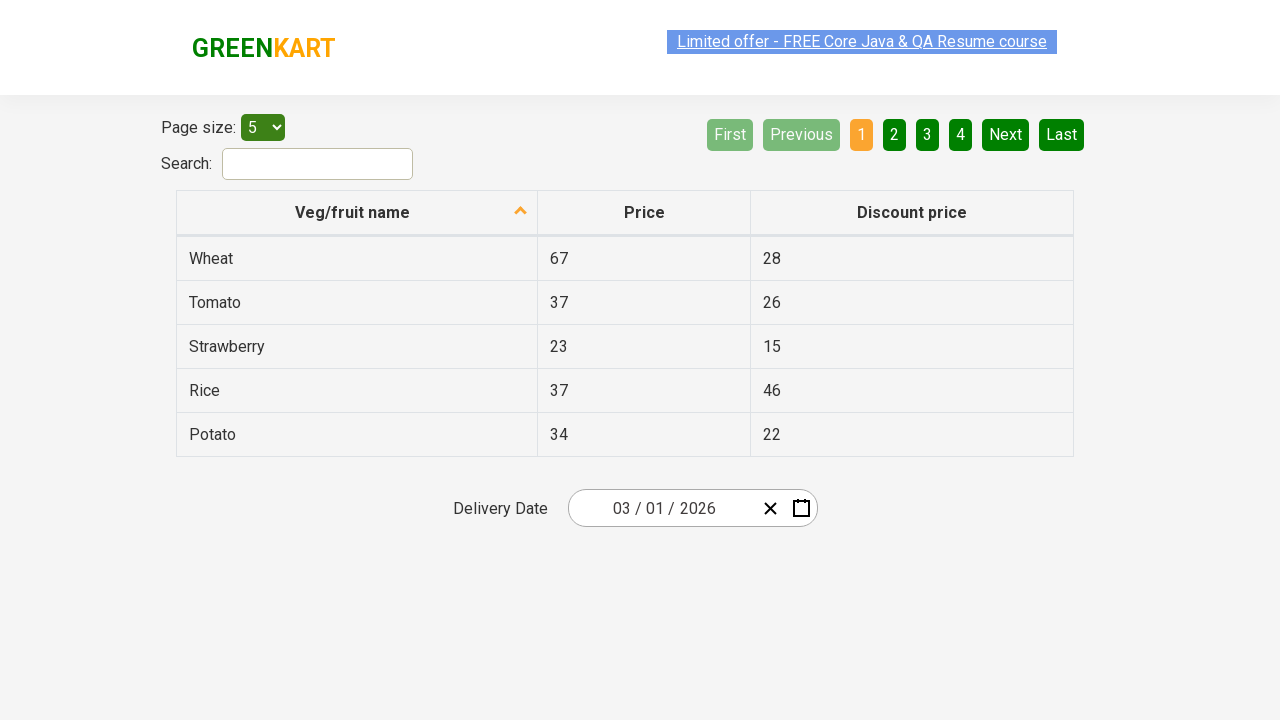

Filled search field with 'Rice' to filter the table on #search-field
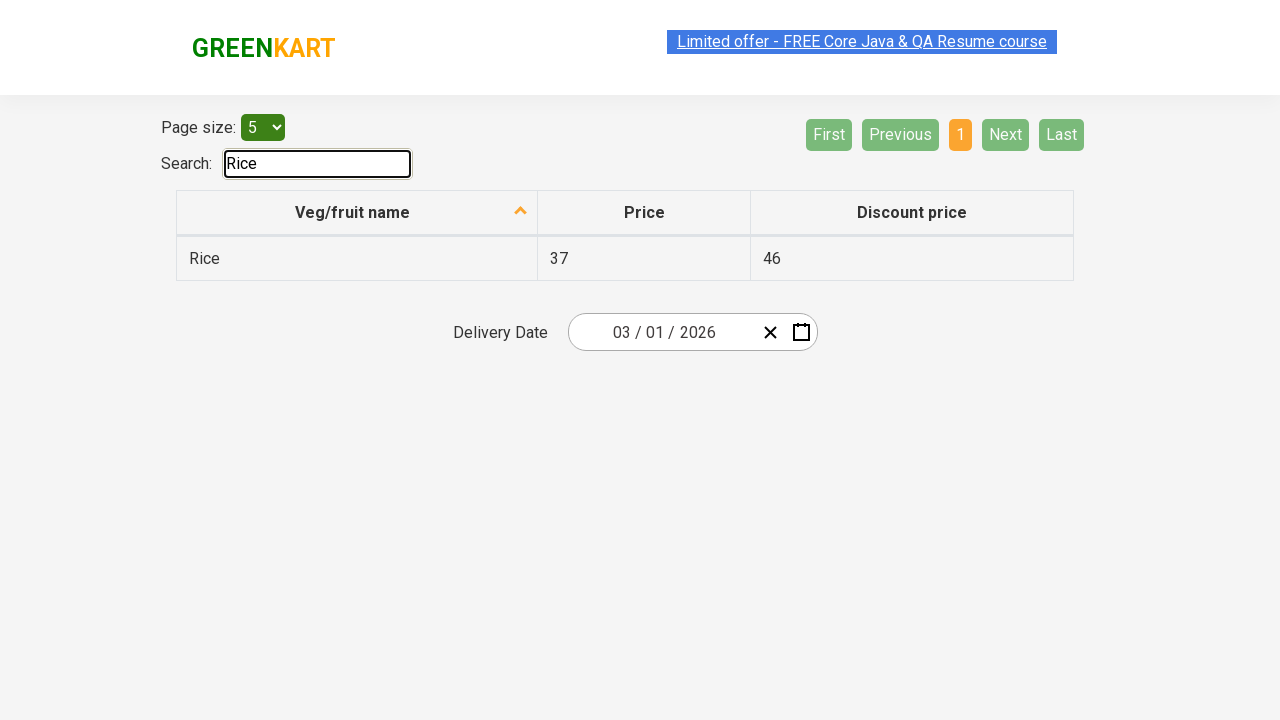

Waited for table to update with filtered results
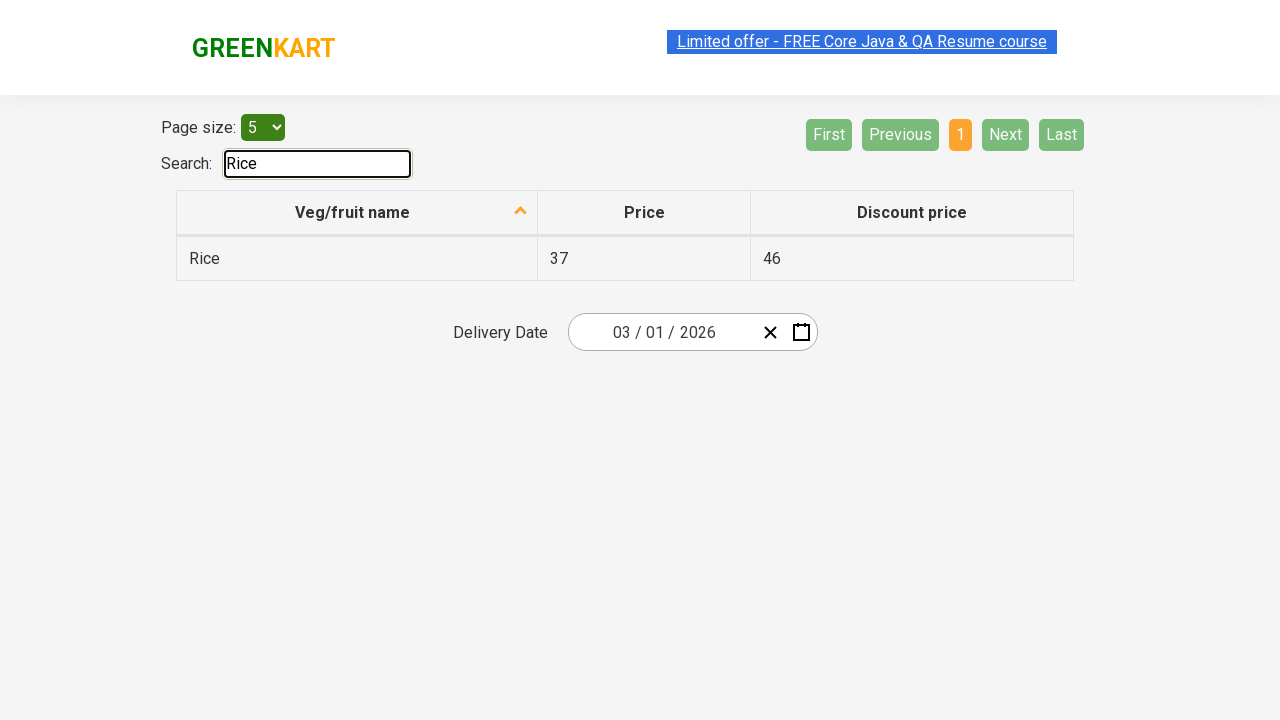

Retrieved all veggie names from the first column of filtered table
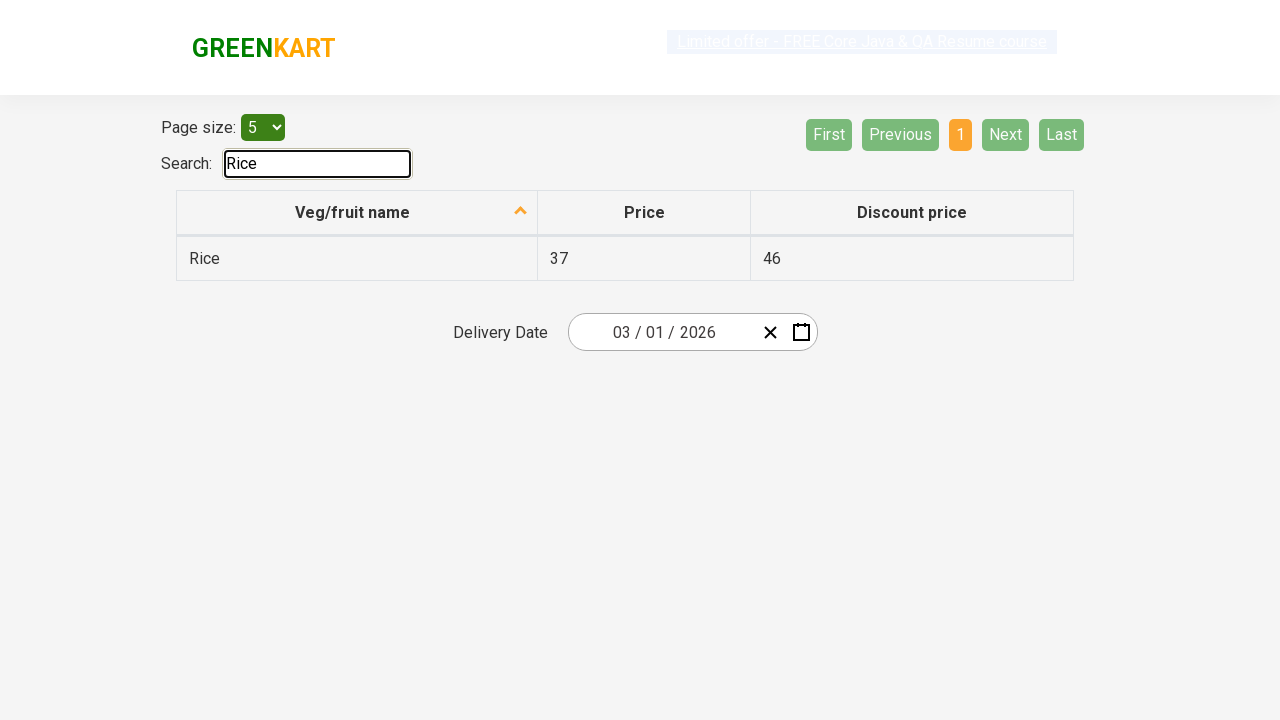

Verified that 'Rice' contains 'Rice'
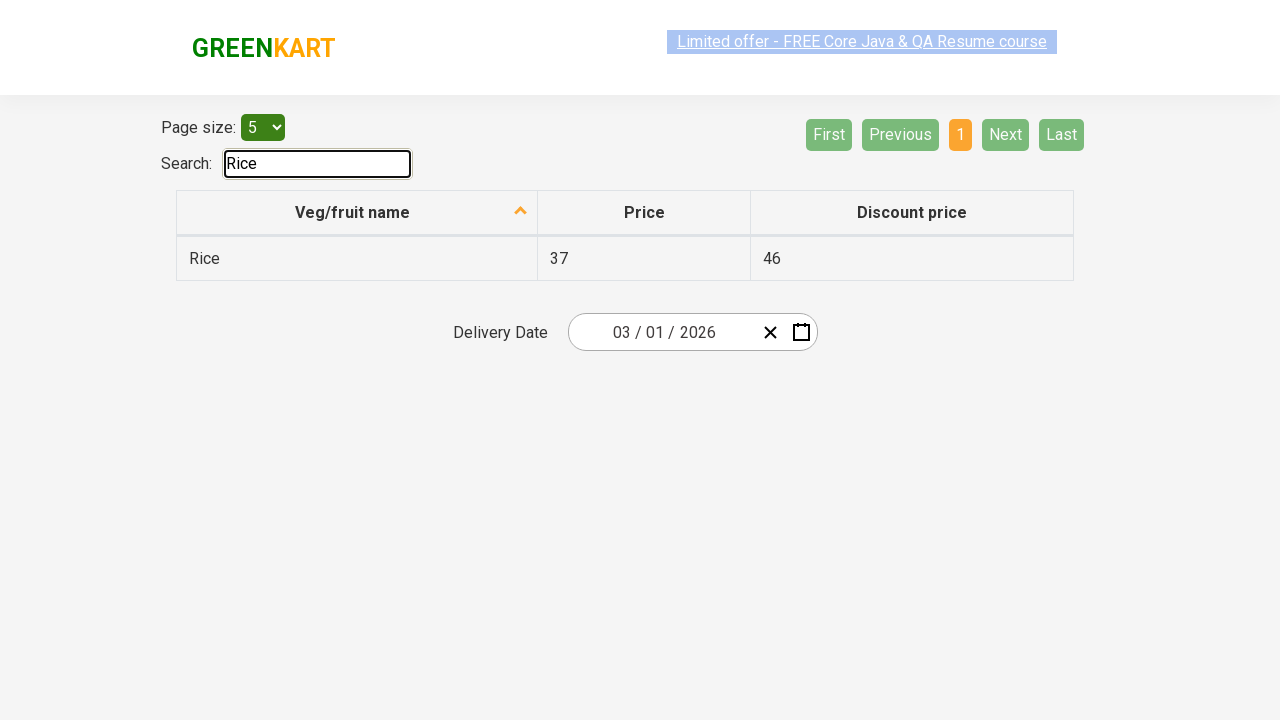

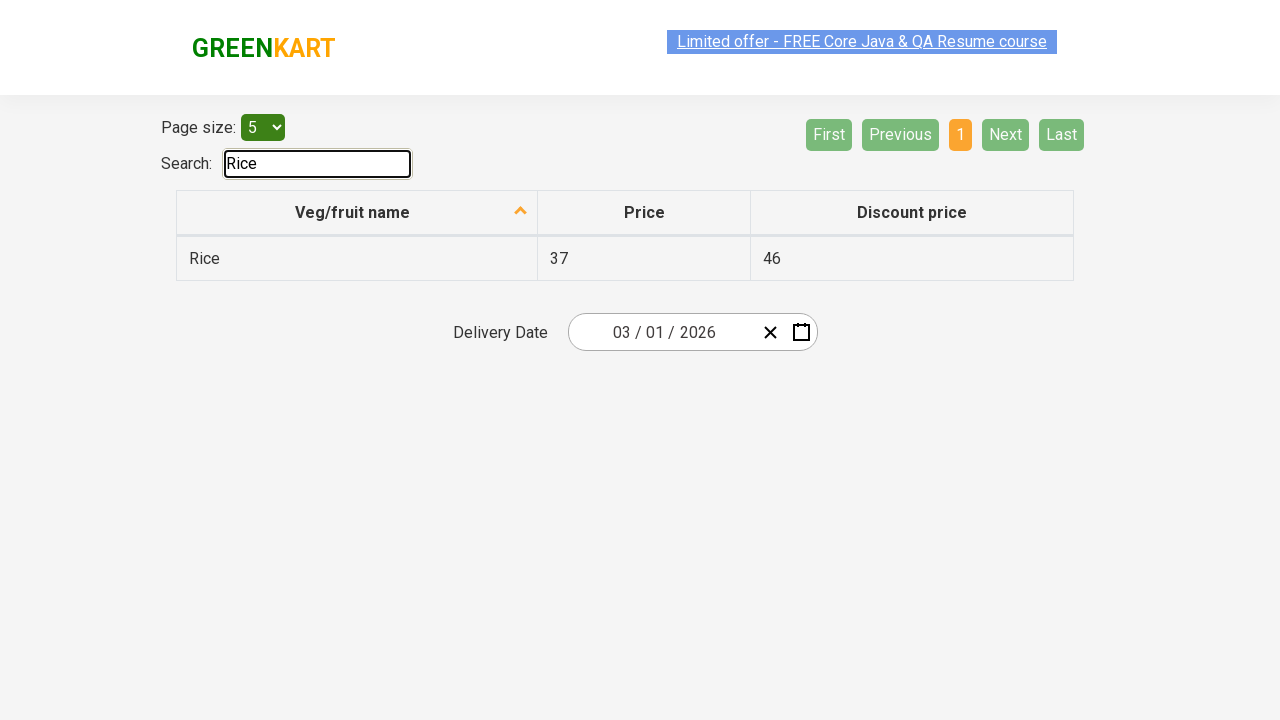